Tests alert handling functionality by clicking a button that triggers an alert and accepting it

Starting URL: https://demoqa.com/alerts

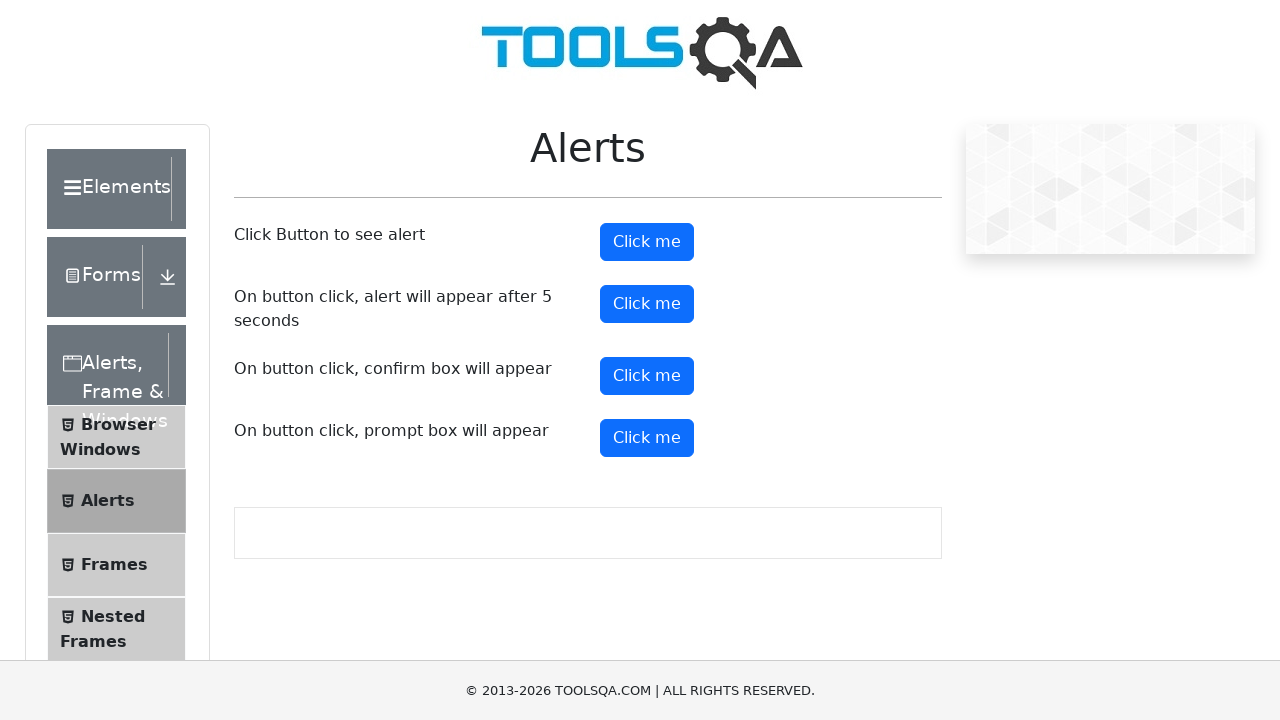

Clicked button to trigger alert at (647, 242) on #alertButton
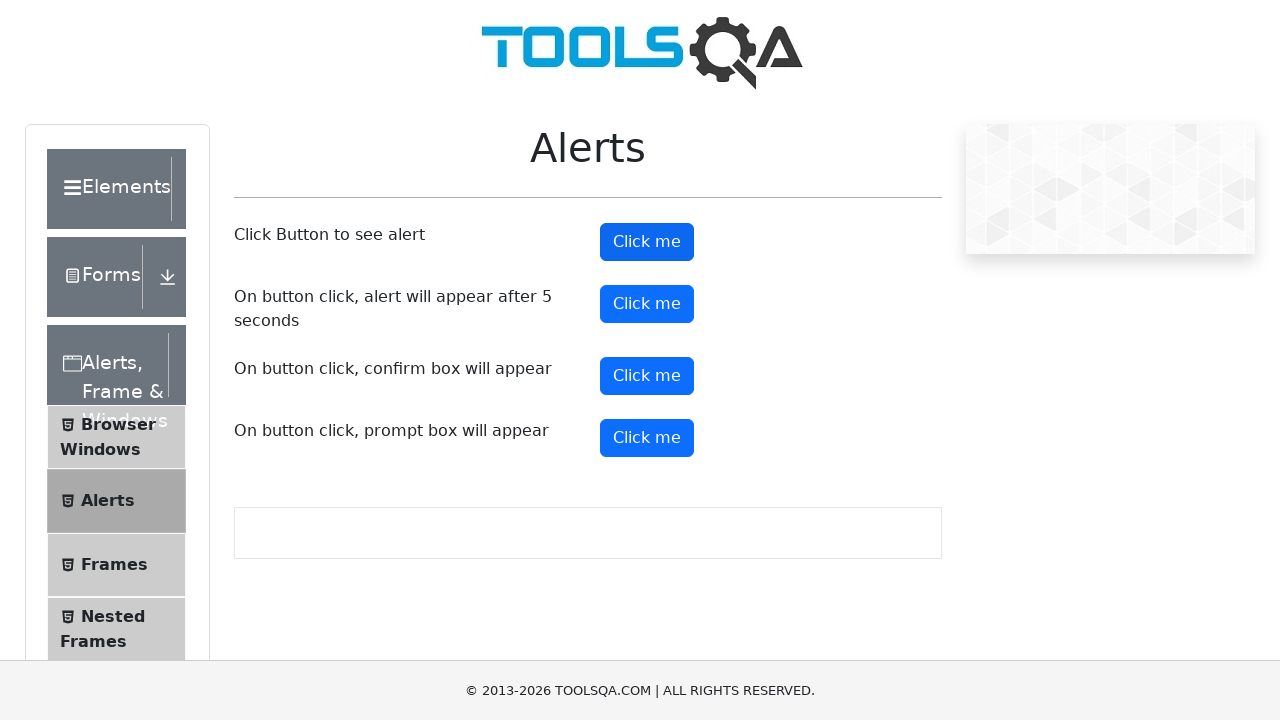

Set up dialog handler to accept alerts
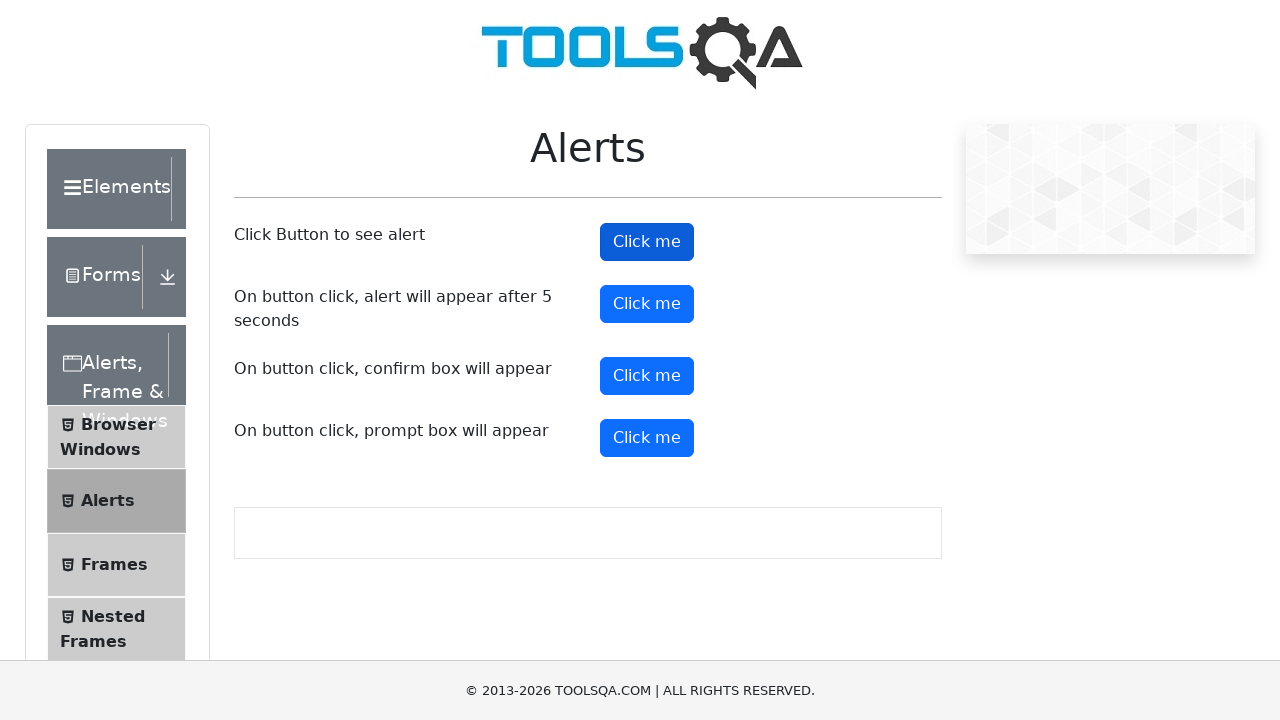

Clicked button again to trigger alert and verify handler works at (647, 242) on #alertButton
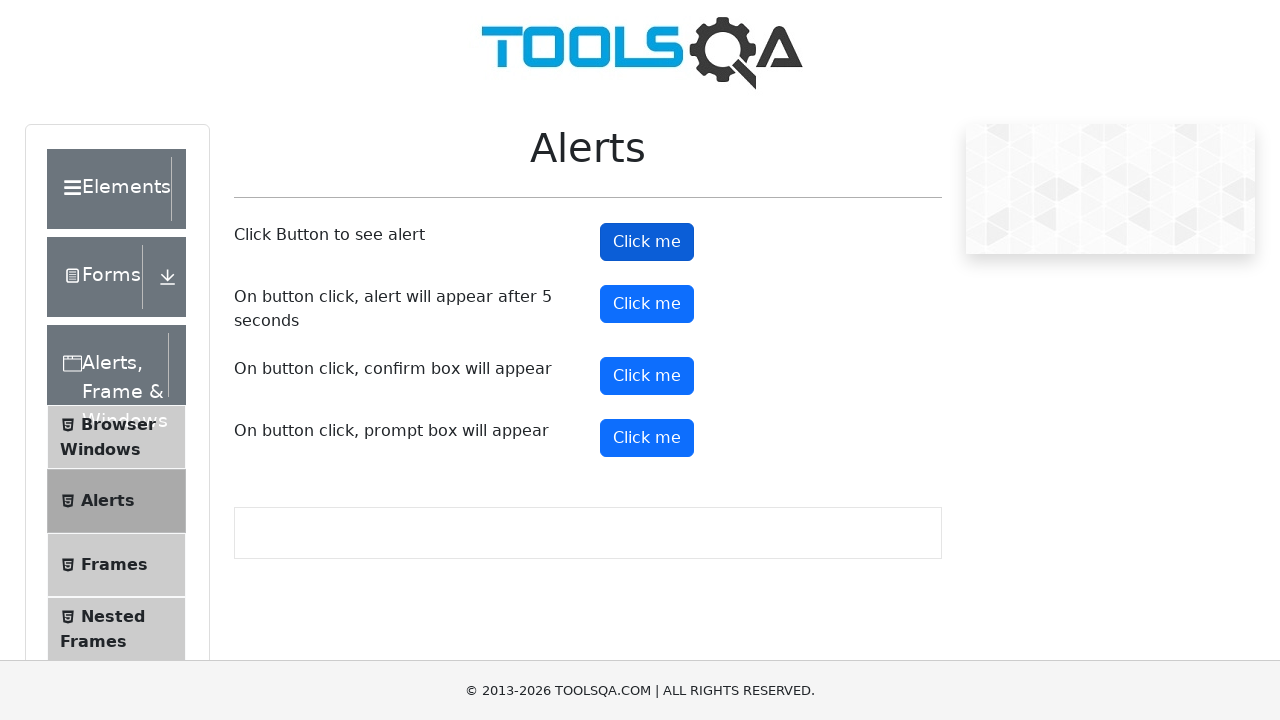

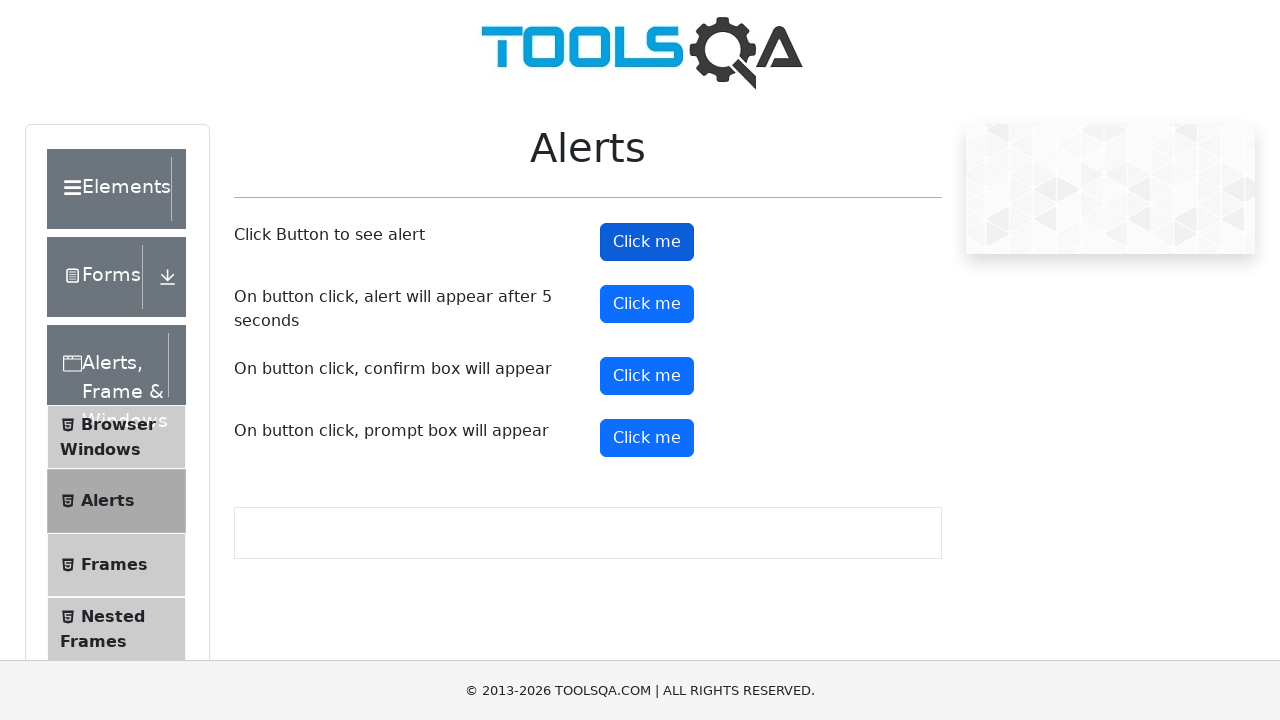